Tests that whitespace is trimmed from edited todo text

Starting URL: https://demo.playwright.dev/todomvc

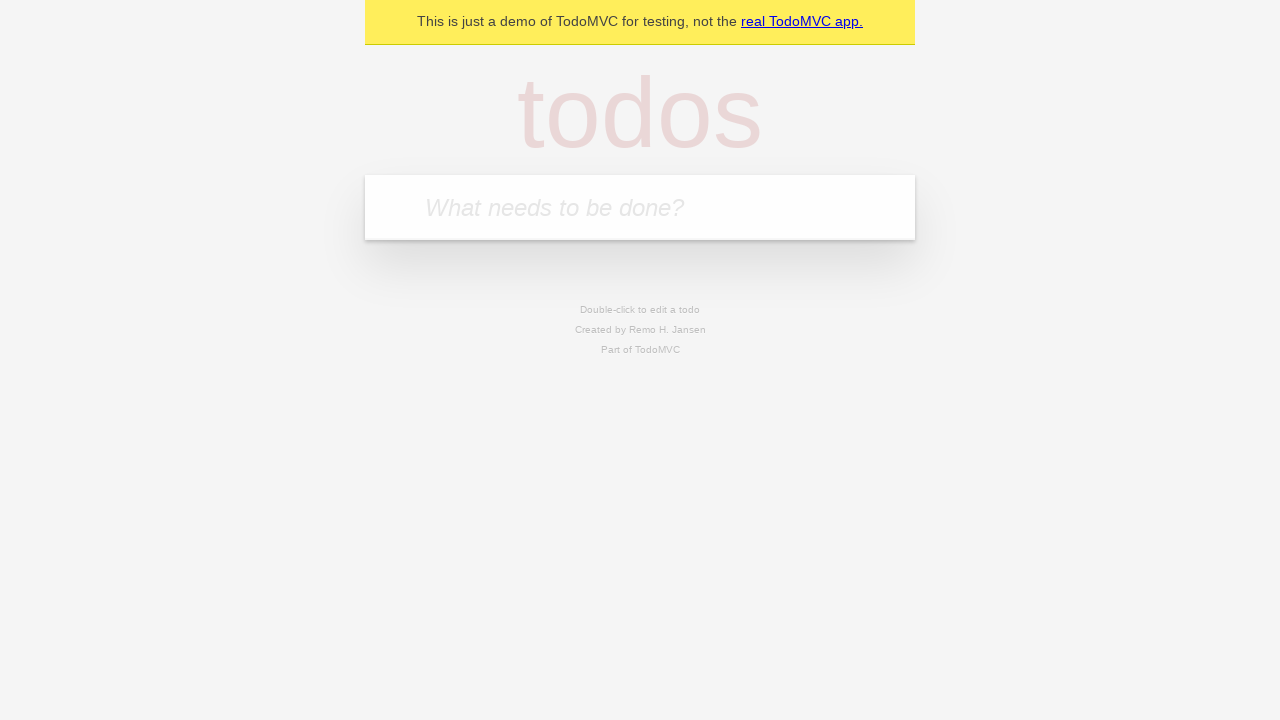

Filled new todo input with 'buy some cheese' on .new-todo
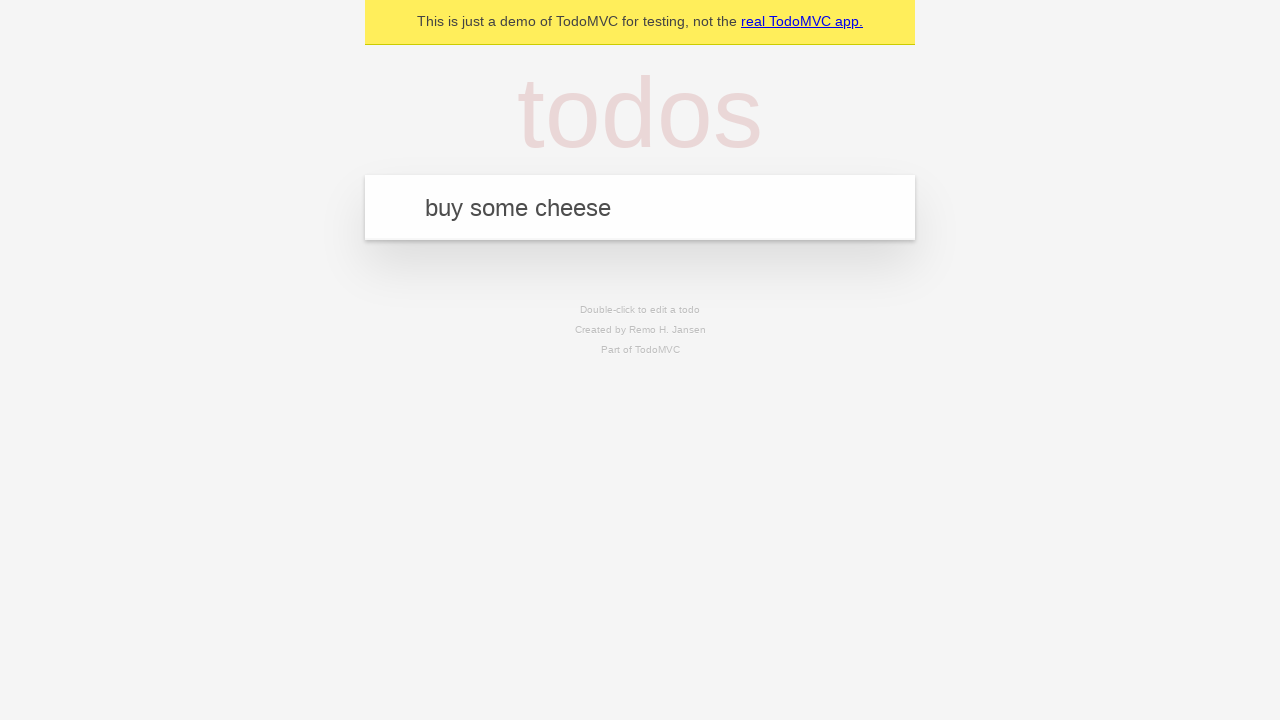

Pressed Enter to create first todo on .new-todo
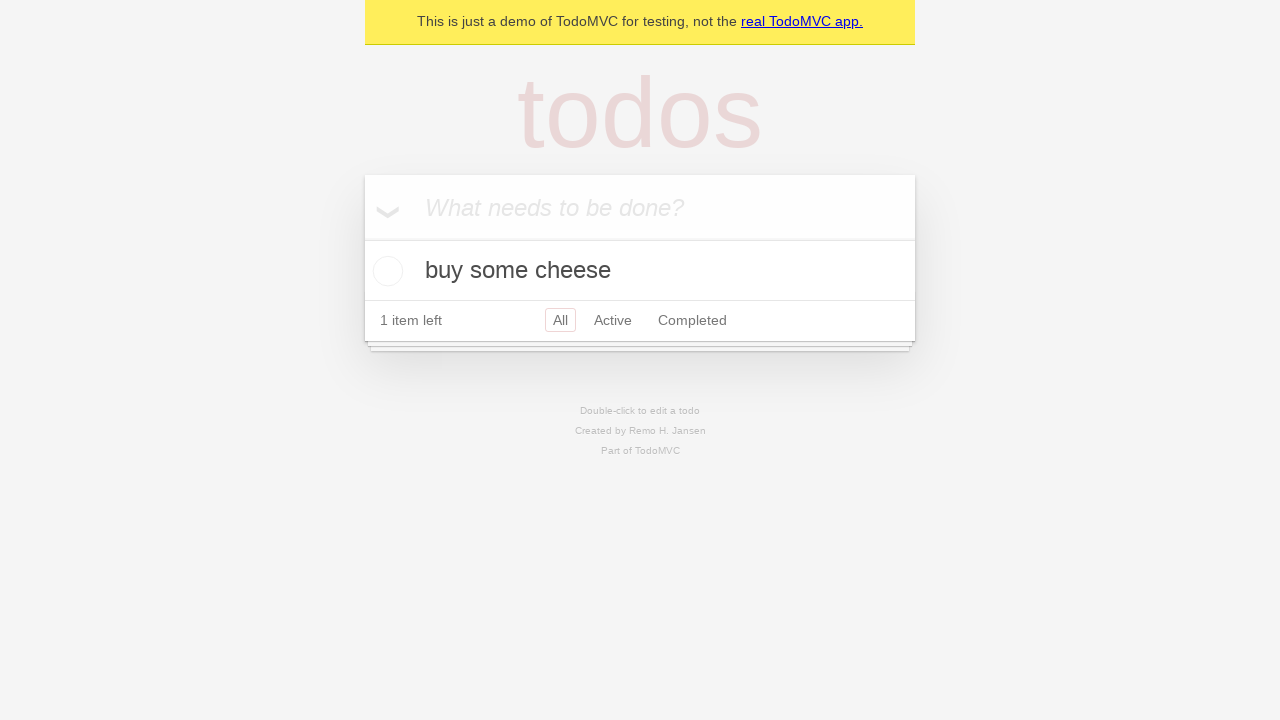

Filled new todo input with 'feed the cat' on .new-todo
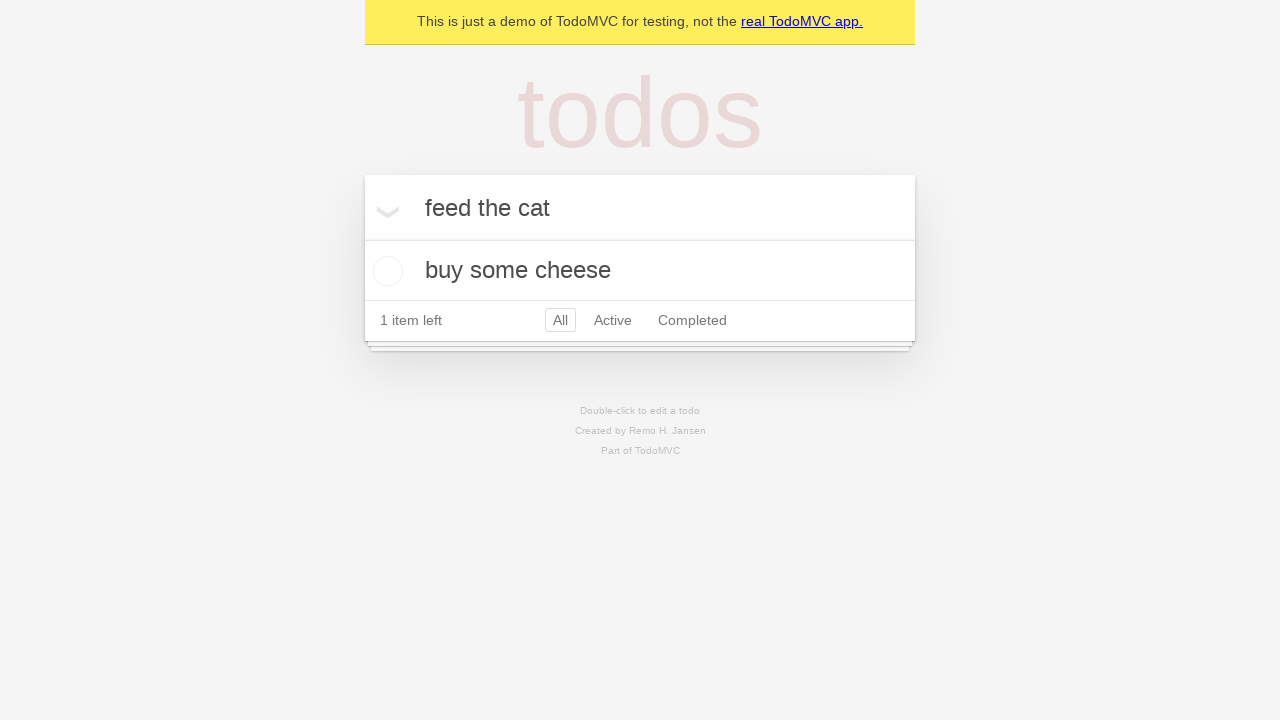

Pressed Enter to create second todo on .new-todo
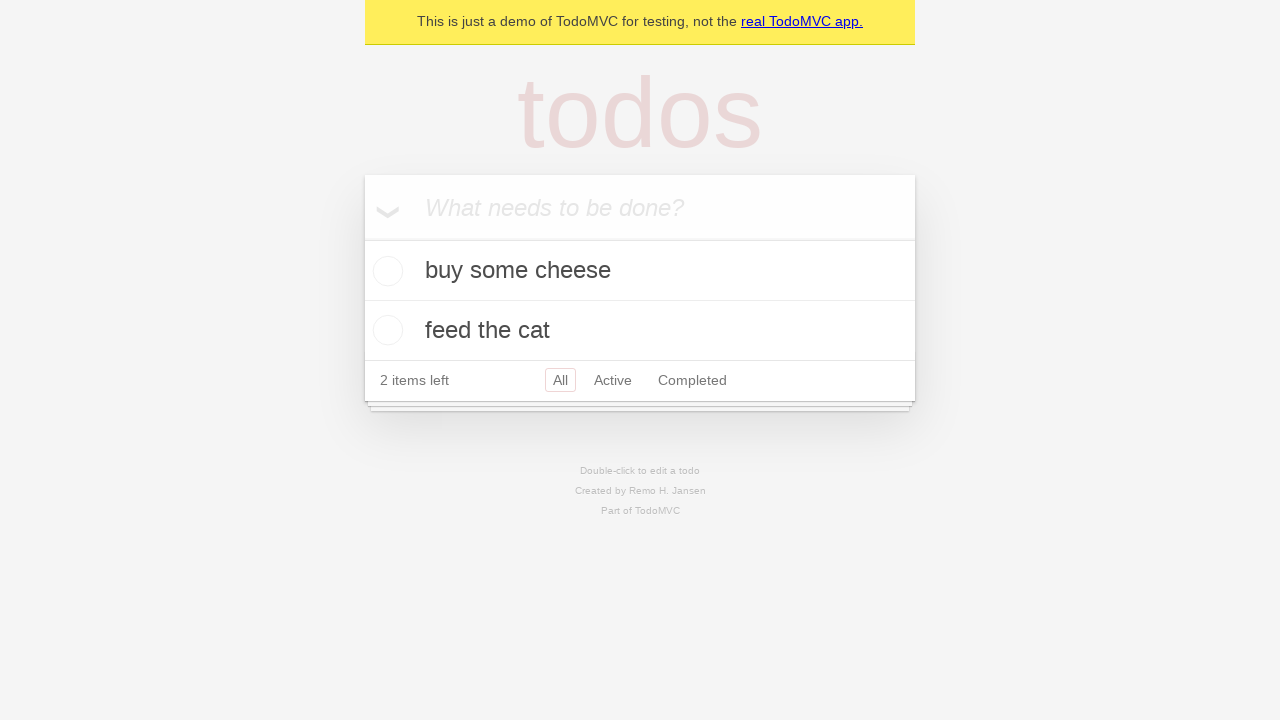

Filled new todo input with 'book a doctors appointment' on .new-todo
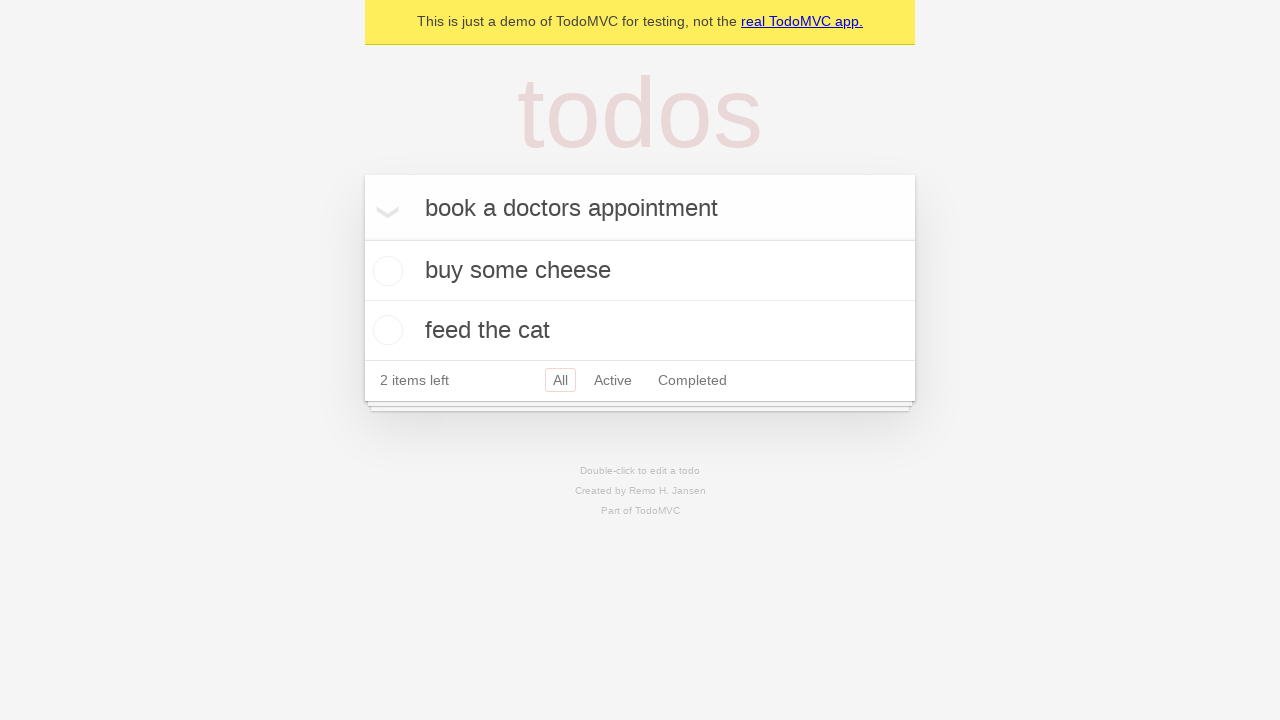

Pressed Enter to create third todo on .new-todo
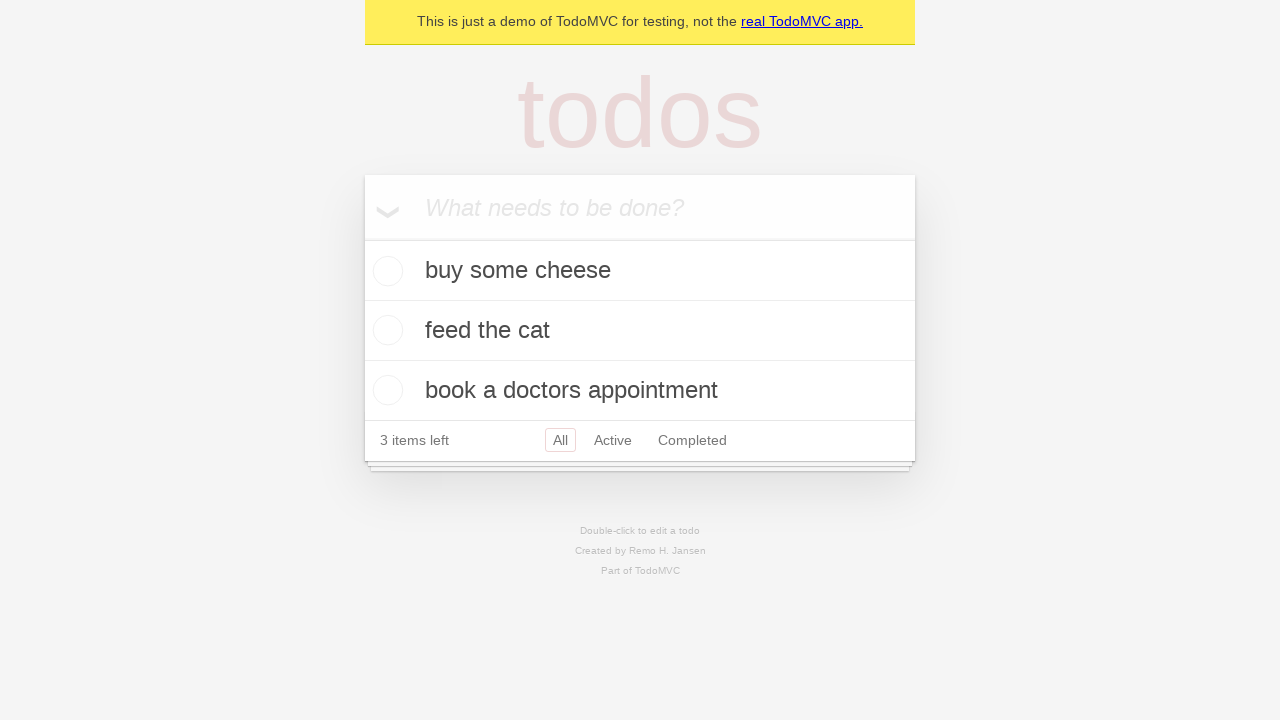

Waited for all 3 todos to be rendered
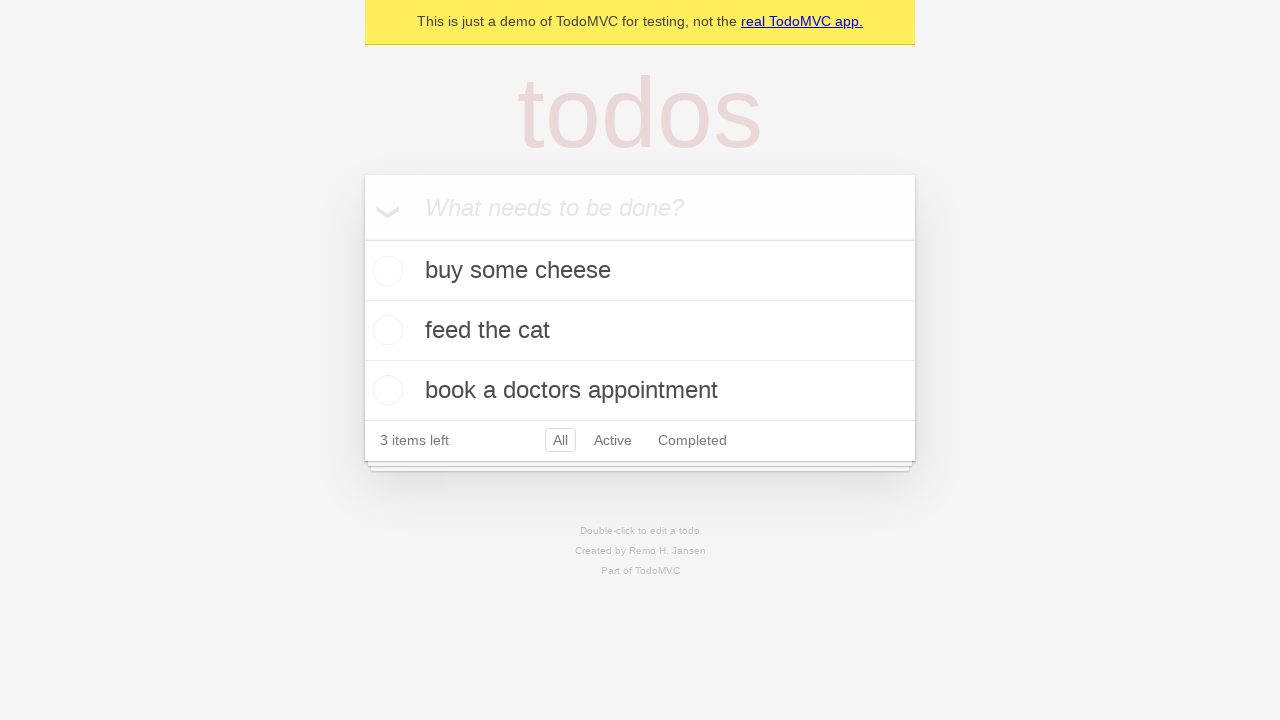

Double-clicked second todo to enter edit mode at (640, 331) on .todo-list li >> nth=1
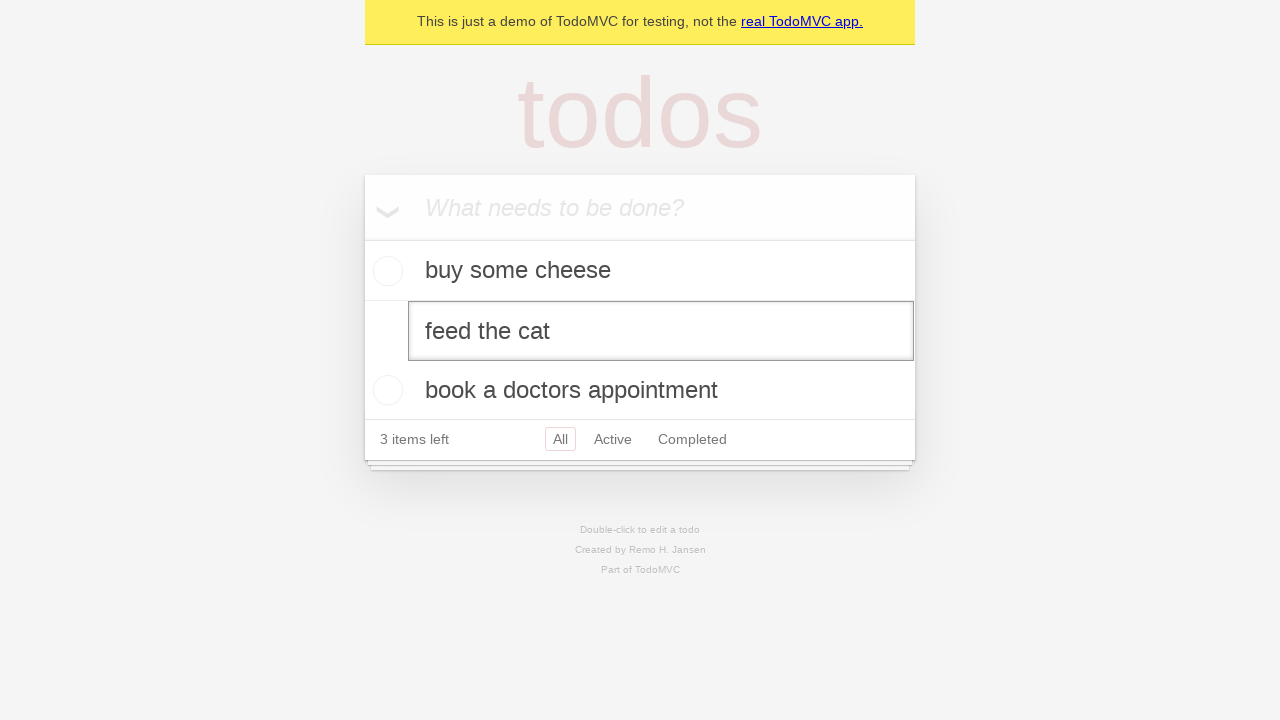

Filled edit field with text containing leading and trailing whitespace on .todo-list li >> nth=1 >> .edit
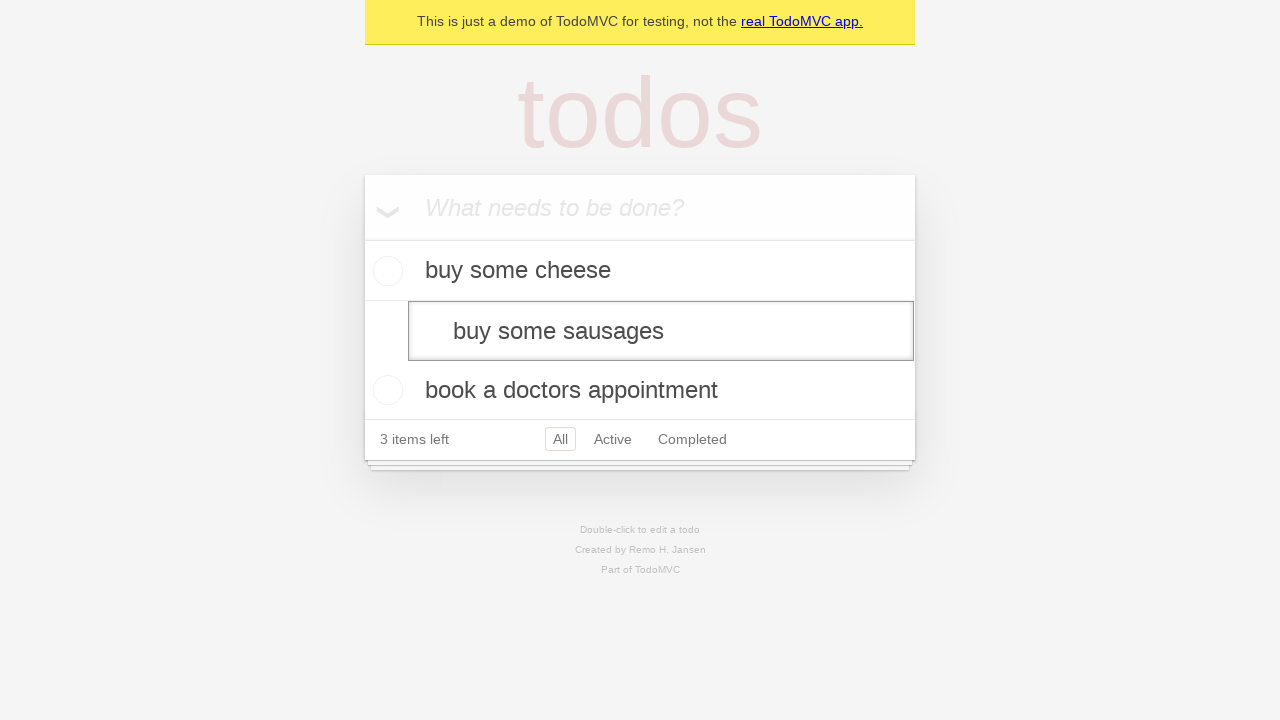

Pressed Enter to submit edited todo text, verifying whitespace is trimmed on .todo-list li >> nth=1 >> .edit
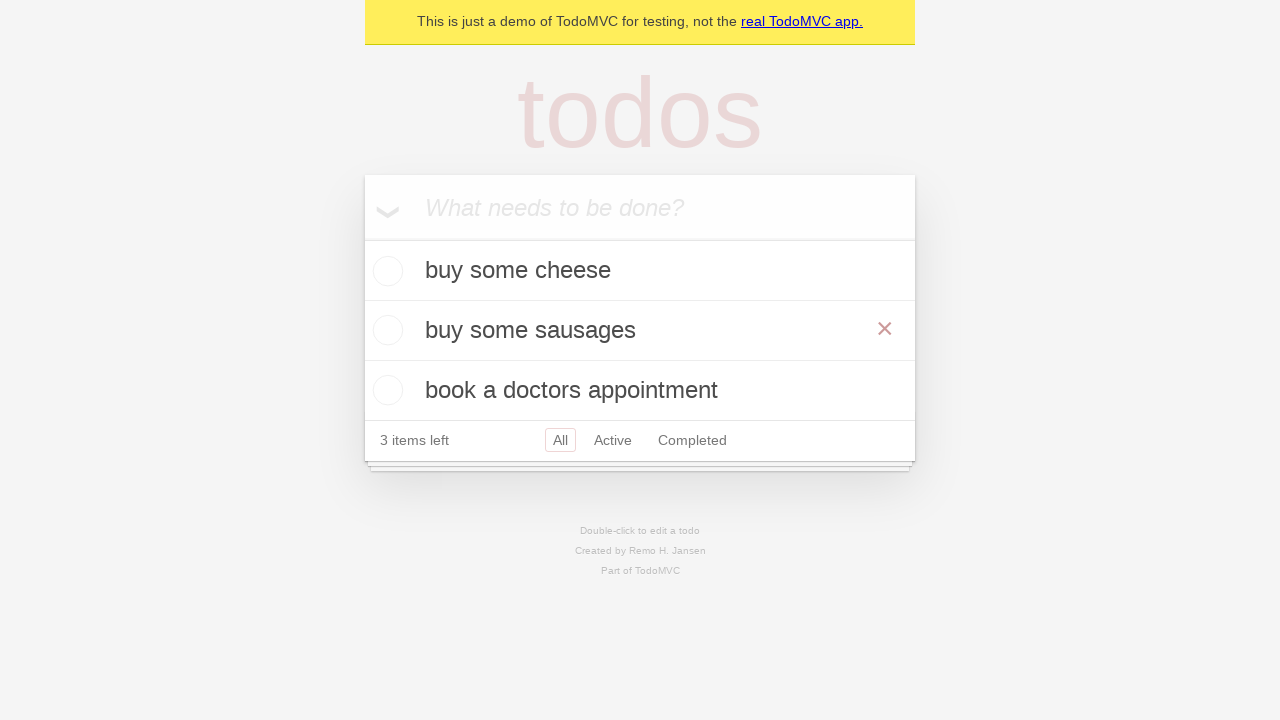

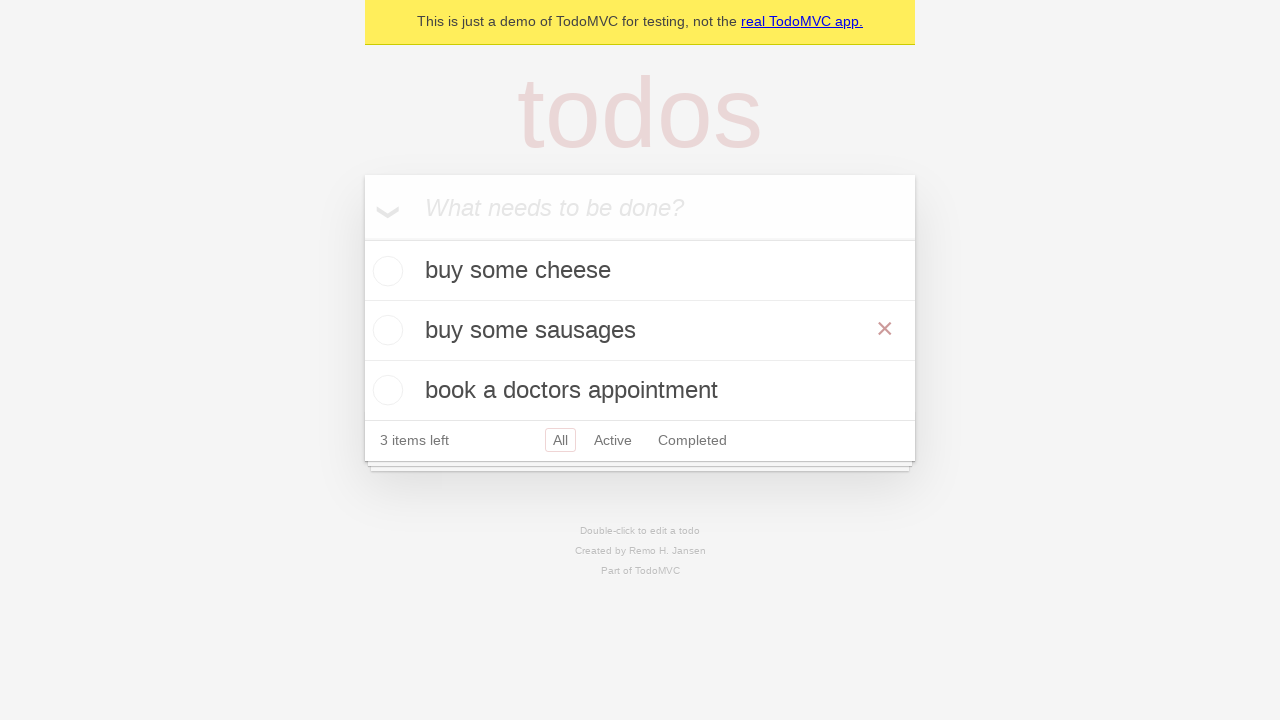